Opens the DemoQA automation practice form page and verifies the page URL is correct

Starting URL: https://demoqa.com/automation-practice-form

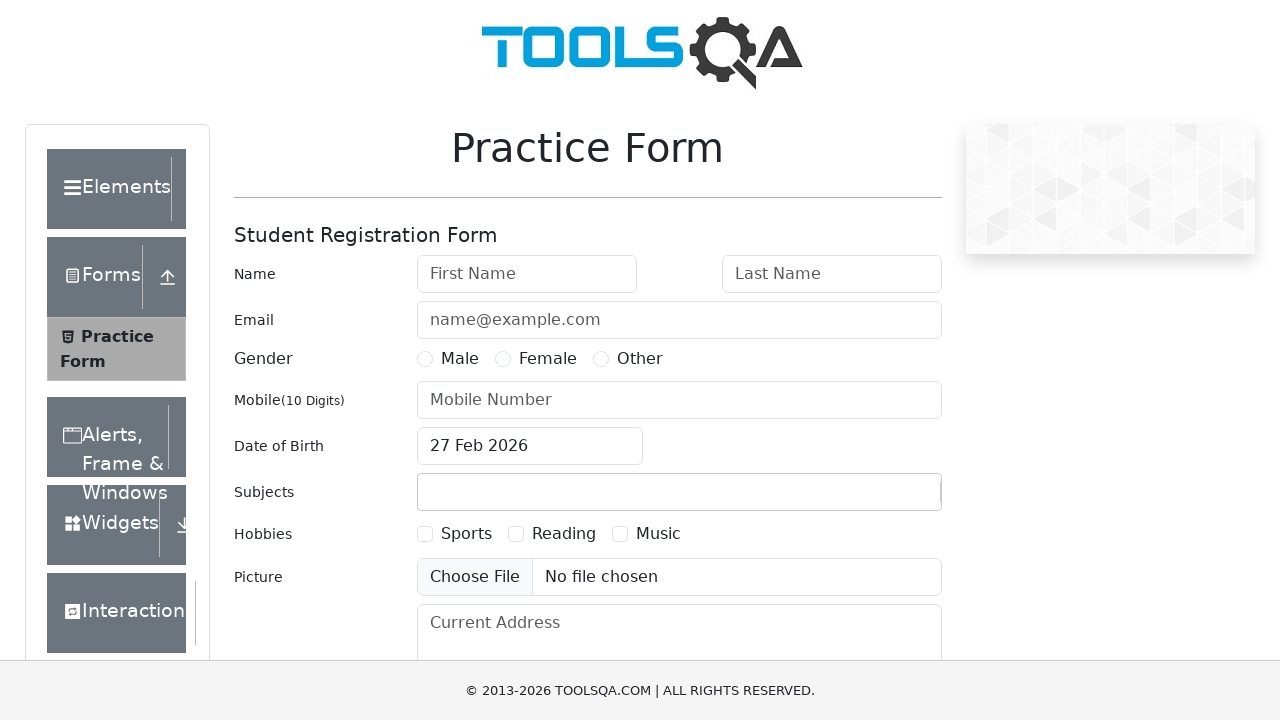

Navigated to DemoQA automation practice form page
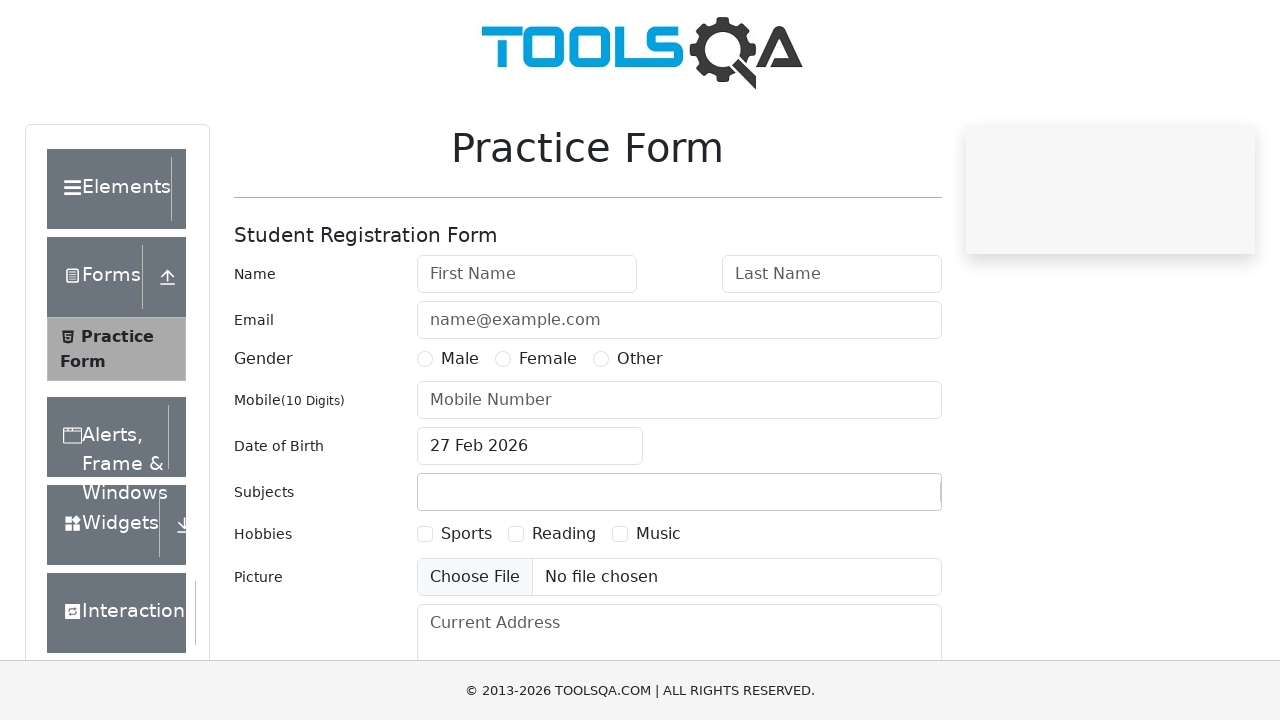

Verified page URL contains 'automation-practice-form'
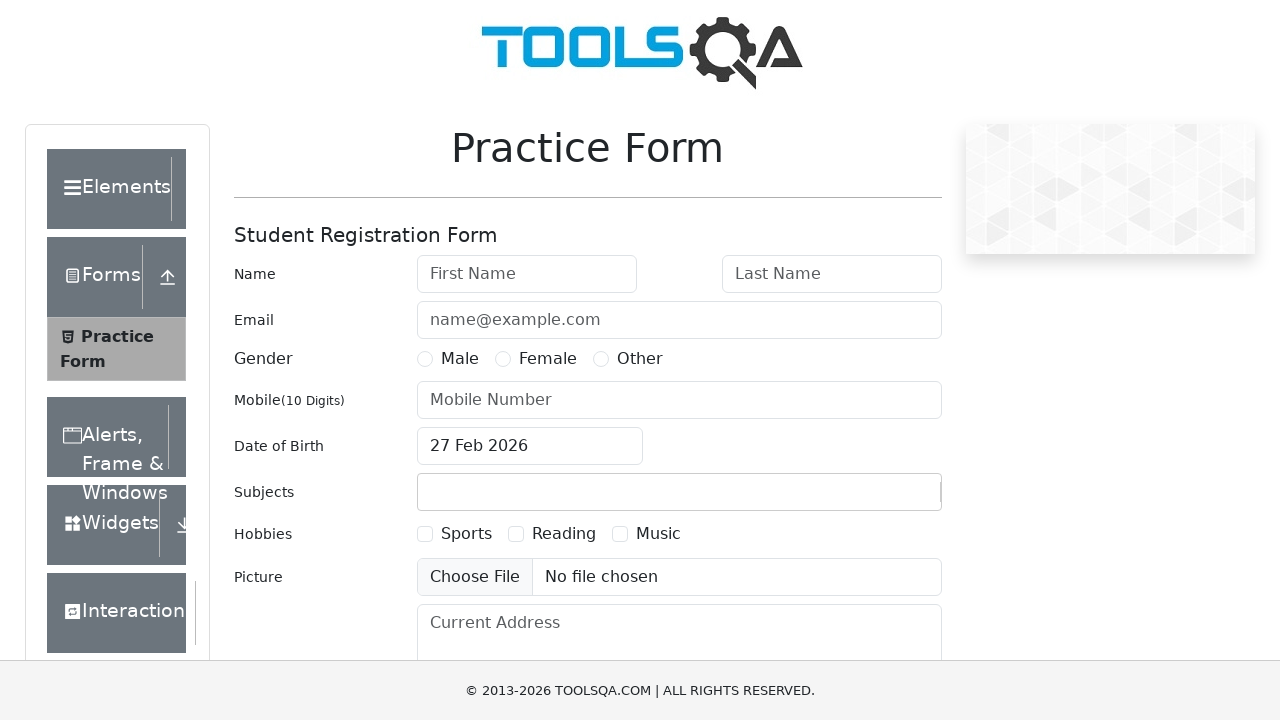

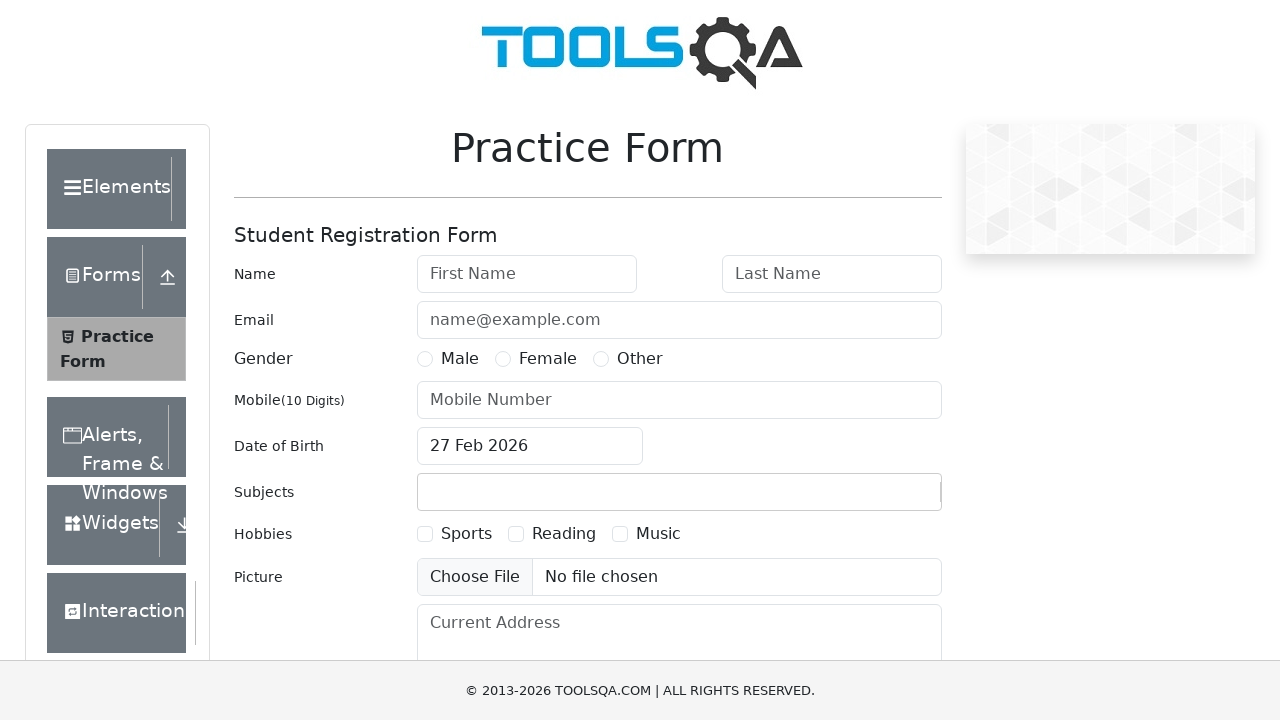